Tests decimal random number generation with lower bound 0.2, upper bound 112.5, generating 1 number with 50 decimal precision

Starting URL: http://www.calculator.net

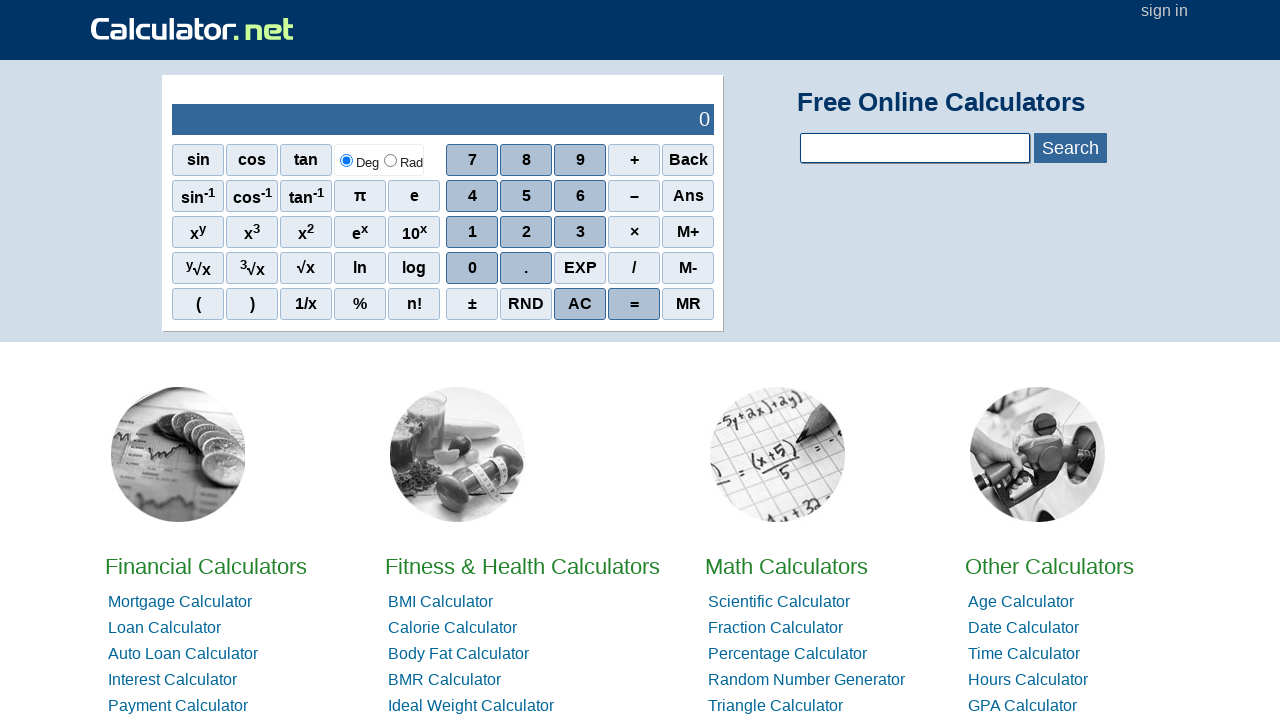

Clicked on Math calculator at (786, 566) on xpath=//*[@id='homelistwrap']/div[3]/div[2]/a
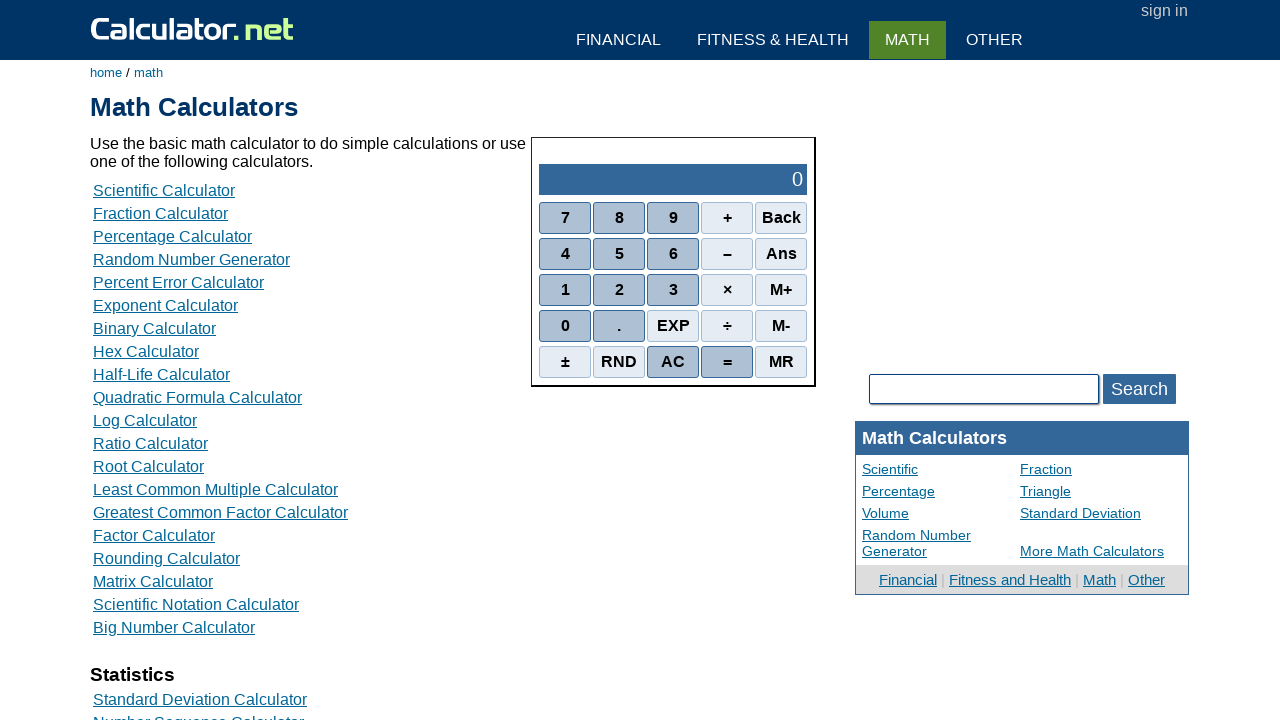

Clicked on Random Number Generator at (192, 260) on xpath=//*[@id='content']/table[2]/tbody/tr/td/div[4]/a
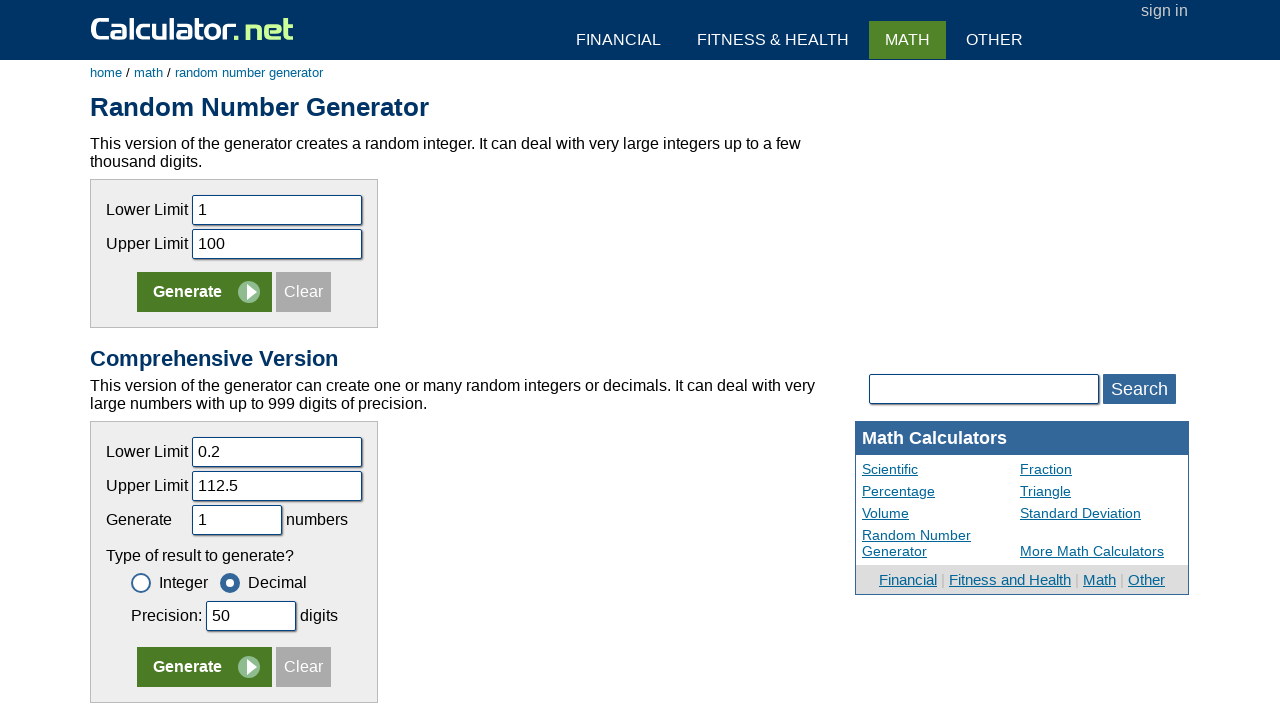

Cleared the decimal form fields at (304, 667) on xpath=//*[@id='content']/form[2]/table/tbody/tr/td/table/tbody/tr[5]/td/input[4]
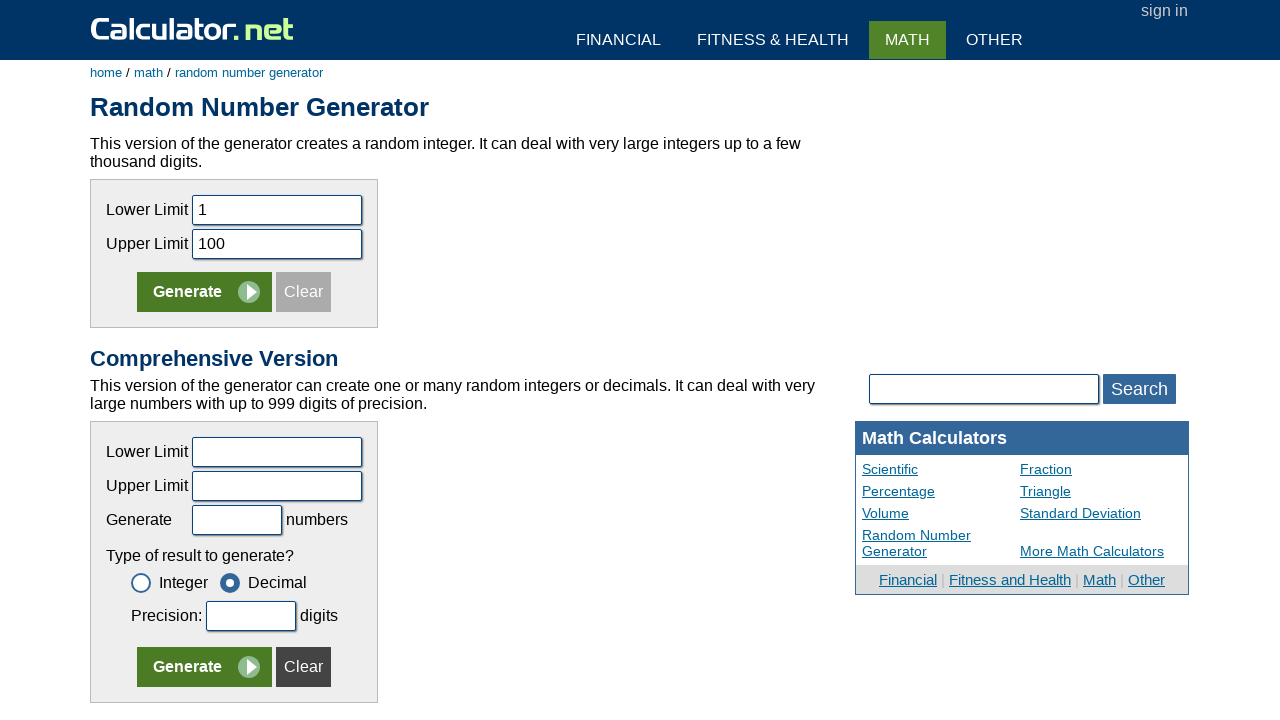

Set lower bound to 0.2 on input[name='clower']
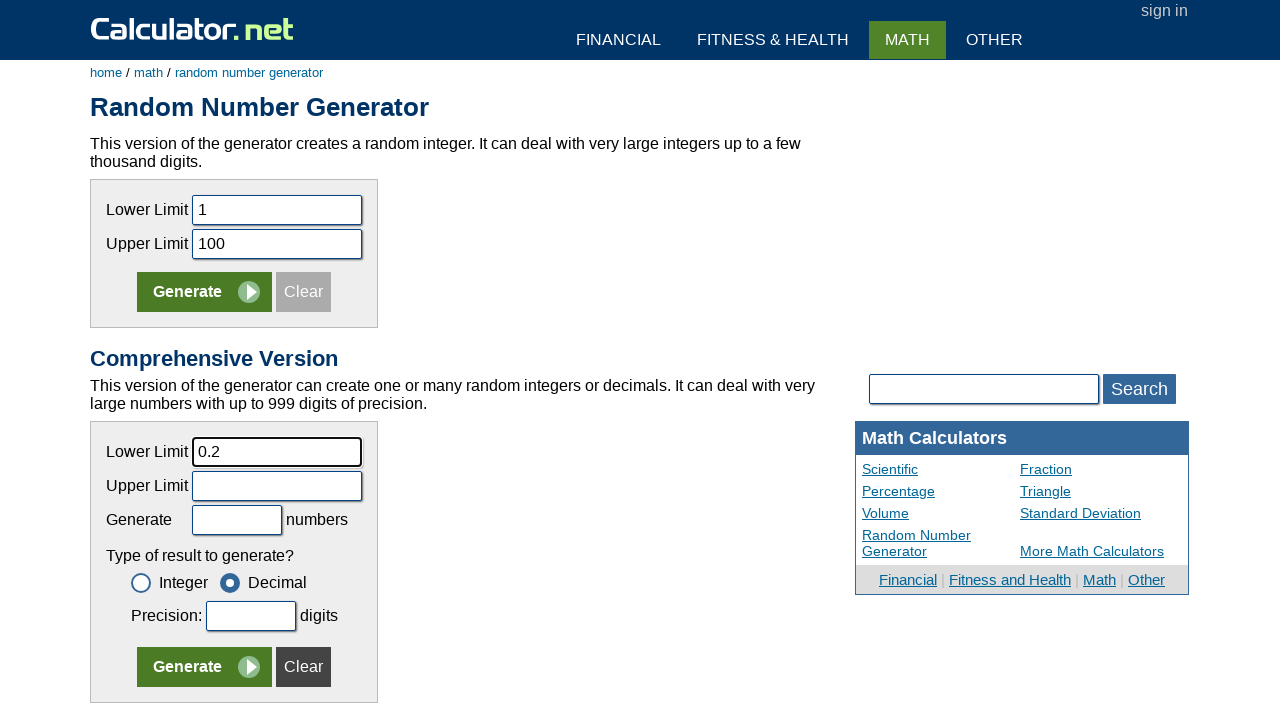

Set upper bound to 112.5 on input[name='cupper']
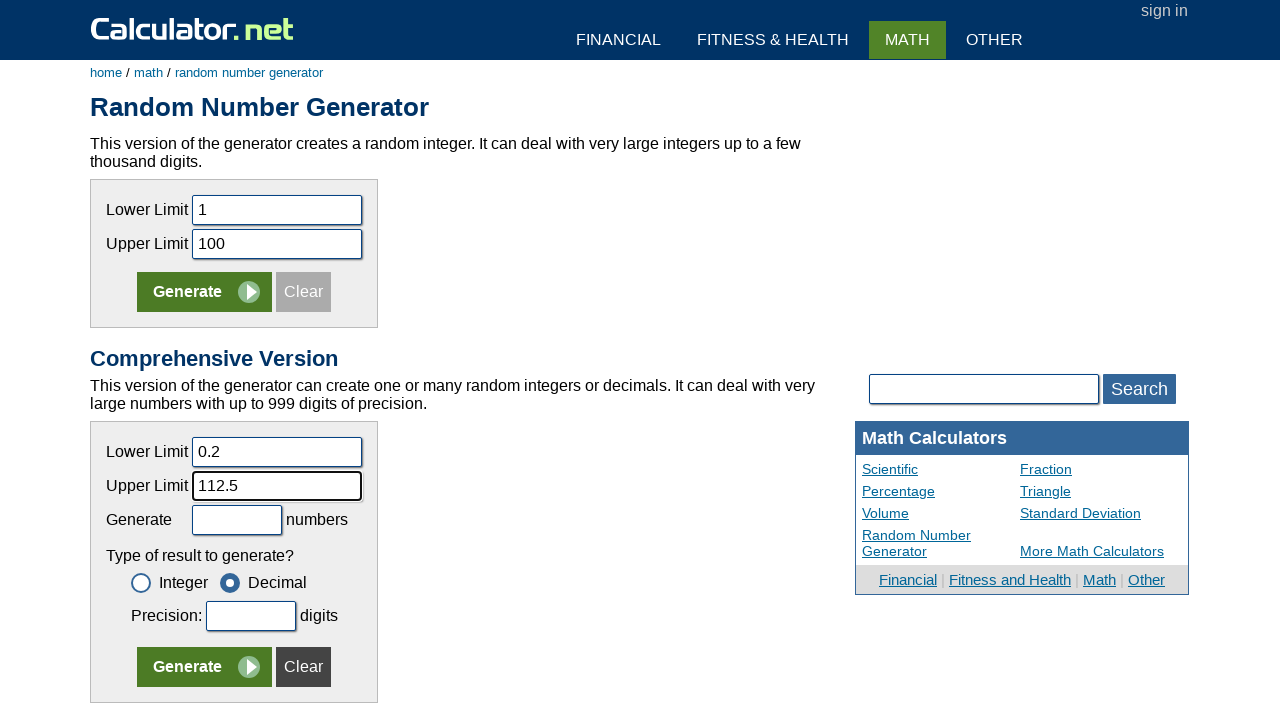

Set number of random numbers to 1 on input[name='cnums']
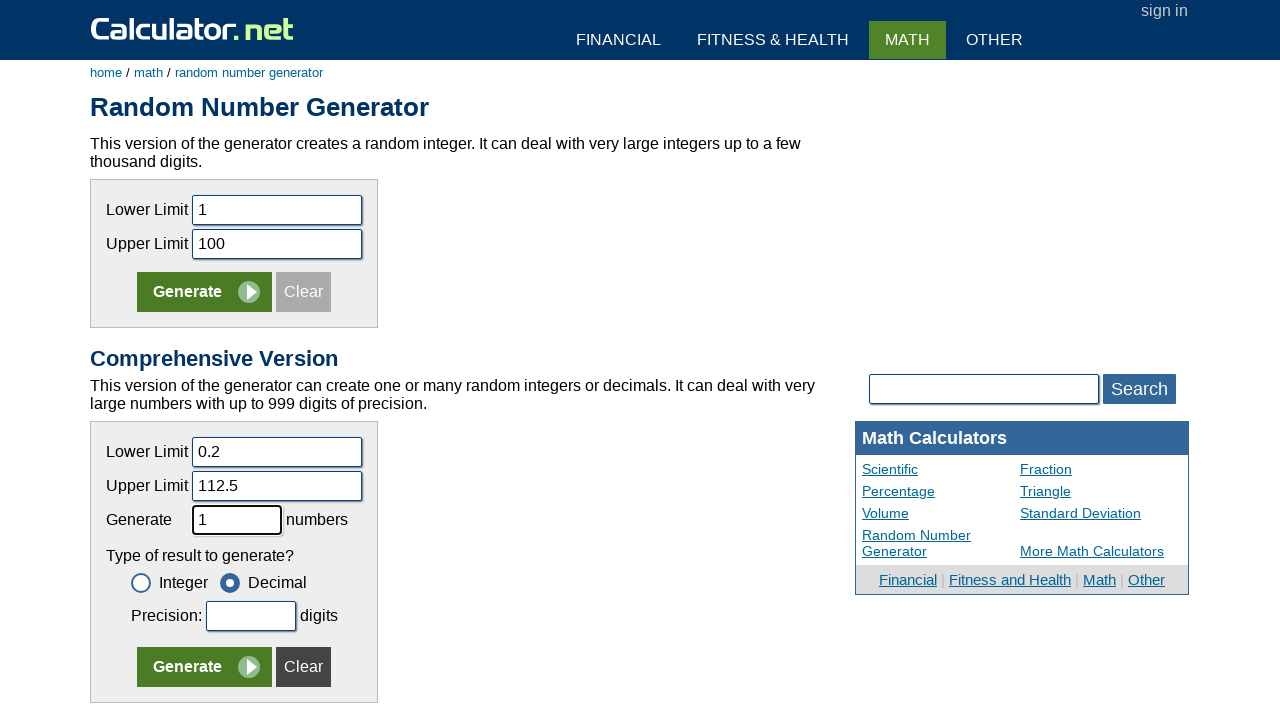

Set decimal precision to 50 on input[name='cprec']
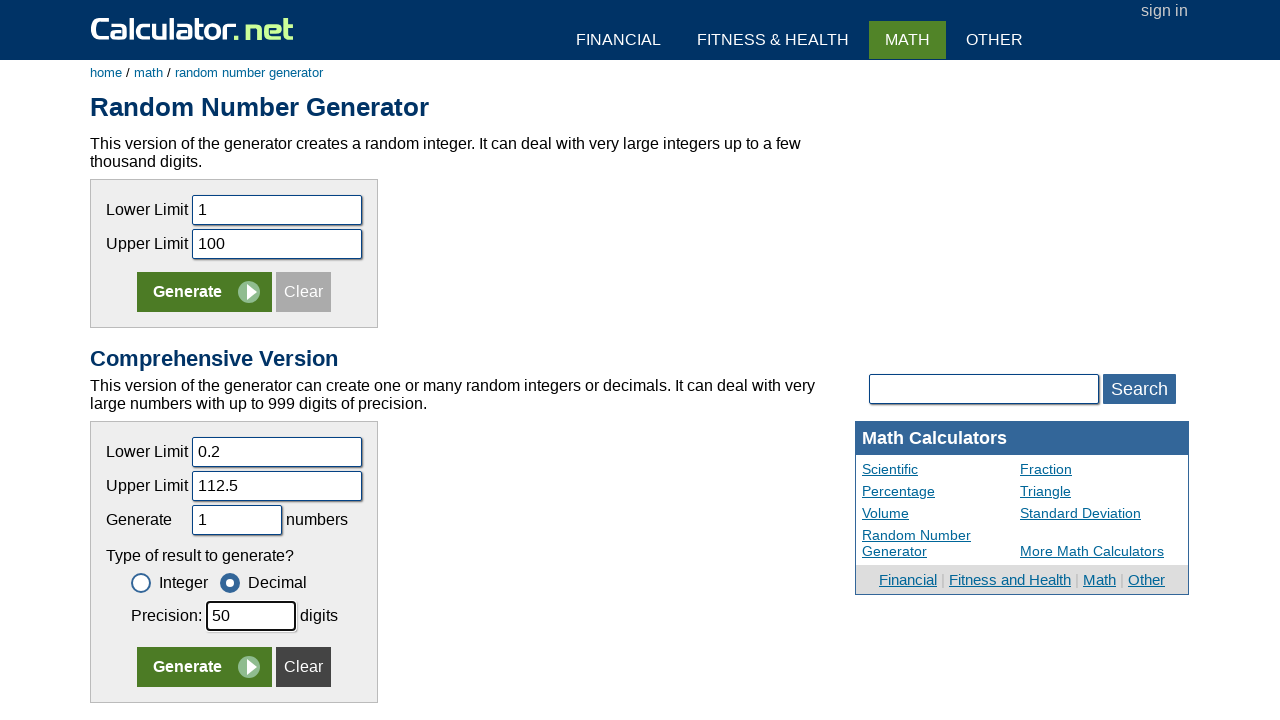

Clicked generate button to generate random decimal number at (204, 667) on xpath=//*[@id='content']/form[2]/table/tbody/tr/td/table/tbody/tr[5]/td/input[3]
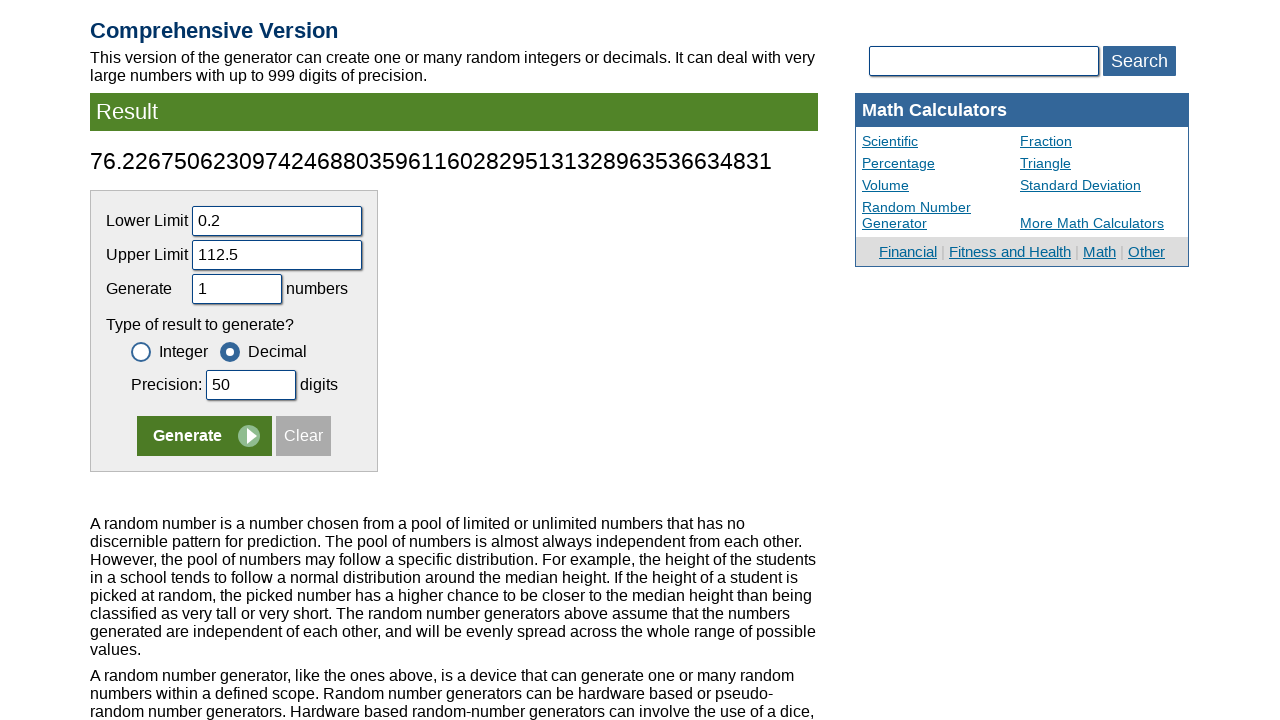

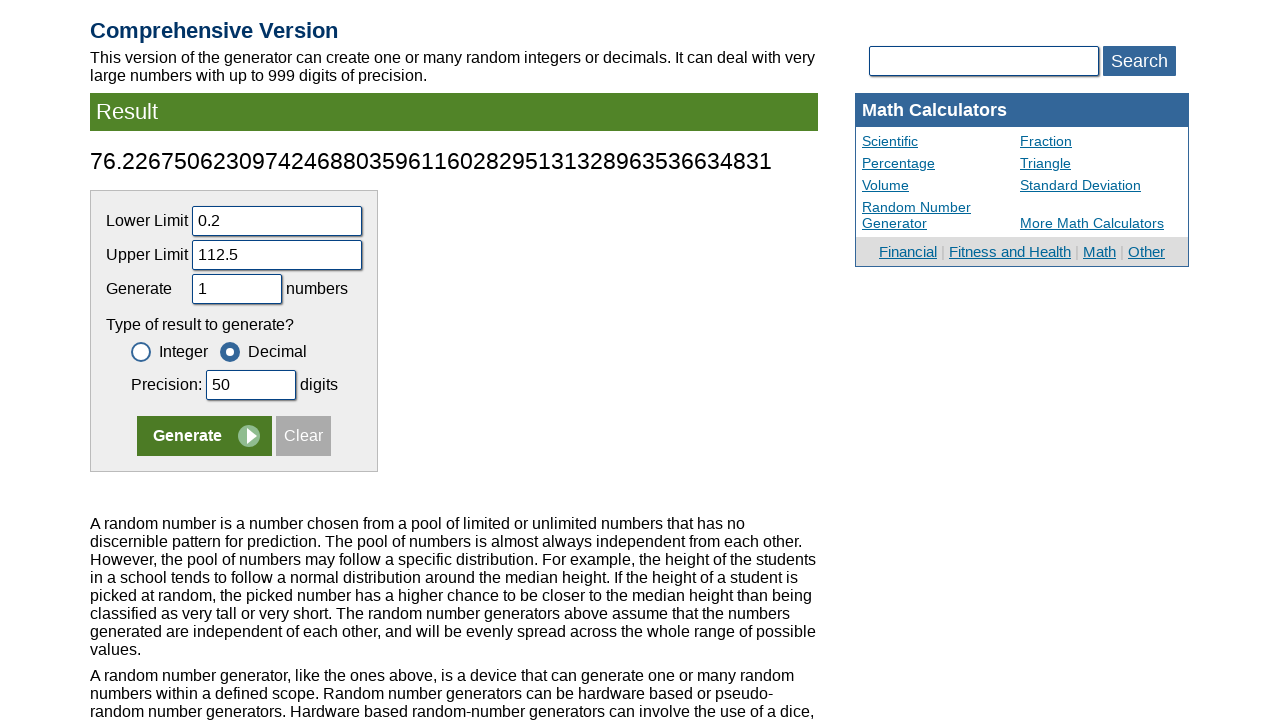